Tests window handling functionality by opening a new window, switching between windows, and verifying page titles and content

Starting URL: https://the-internet.herokuapp.com/windows

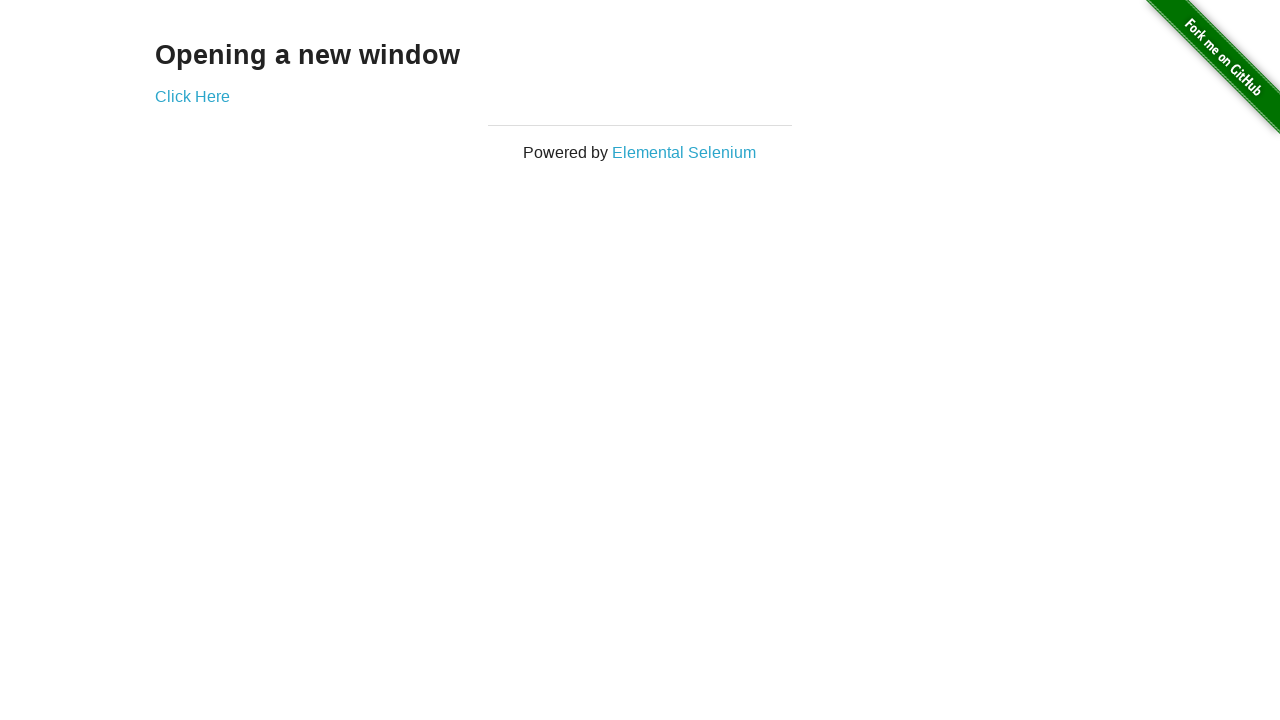

Verified page heading text is 'Opening a new window'
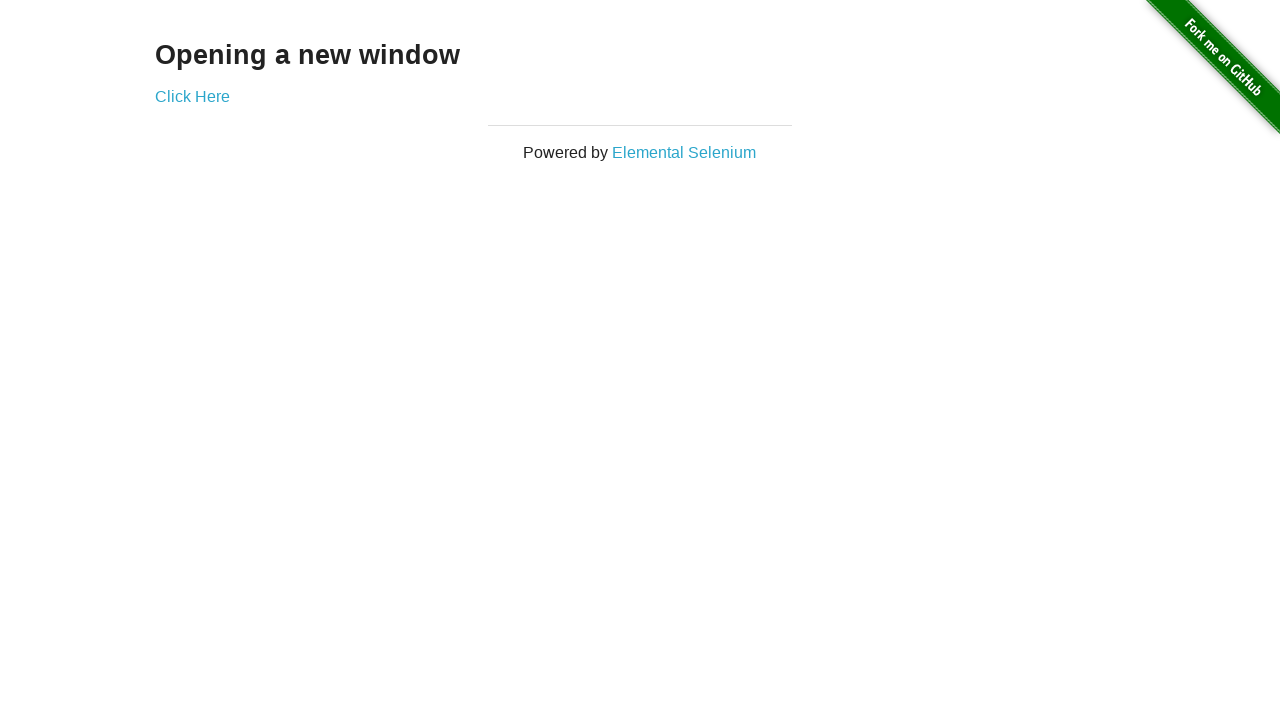

Verified original window title is 'The Internet'
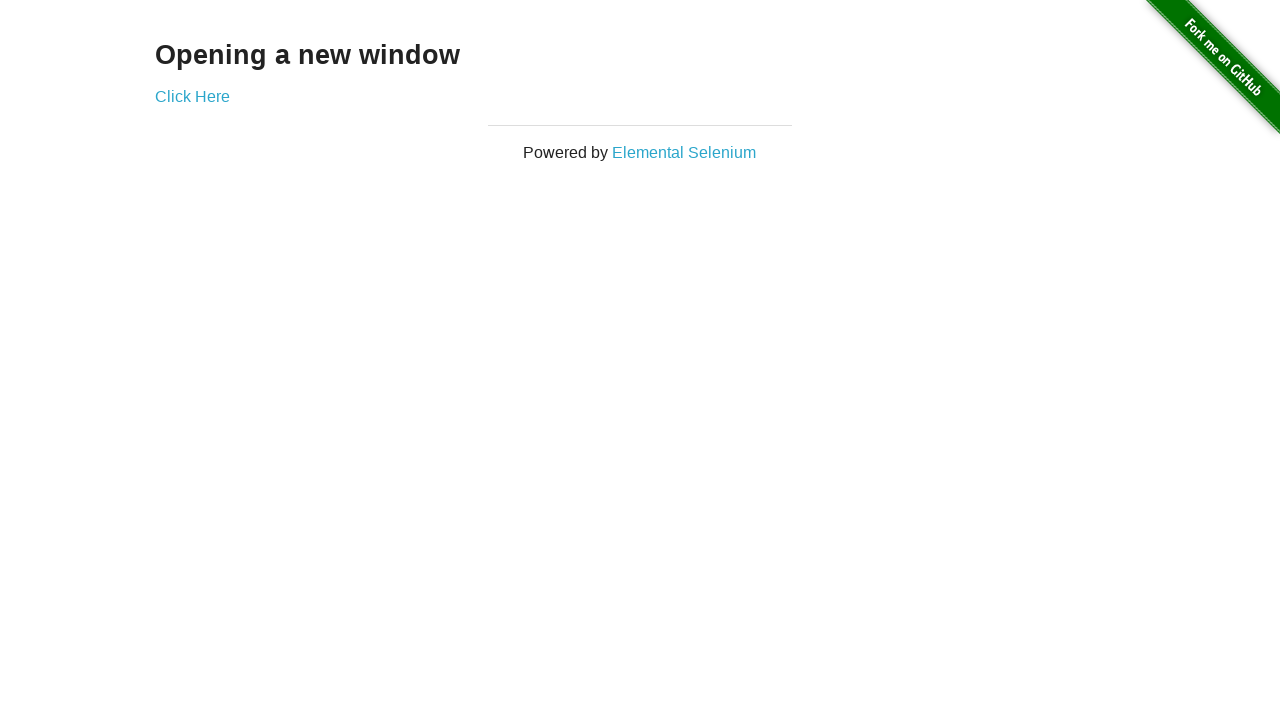

Clicked 'Click Here' button to open new window at (192, 96) on text='Click Here'
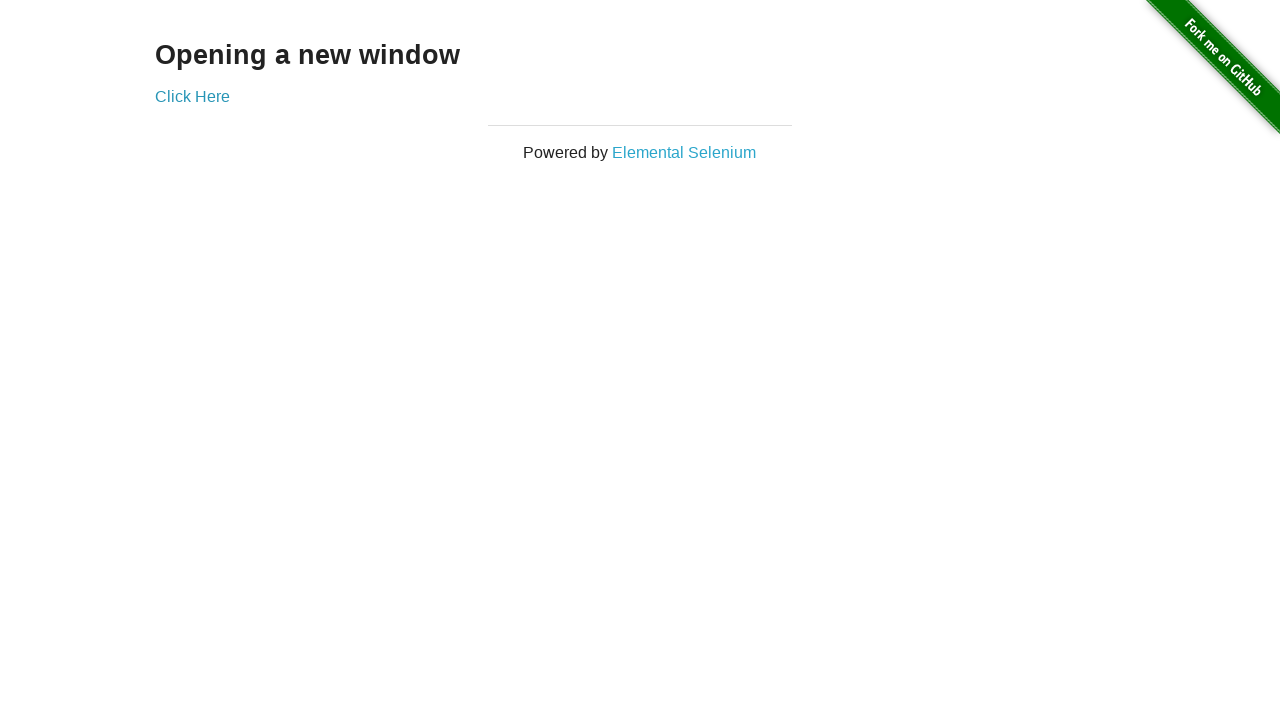

New window popup opened and captured
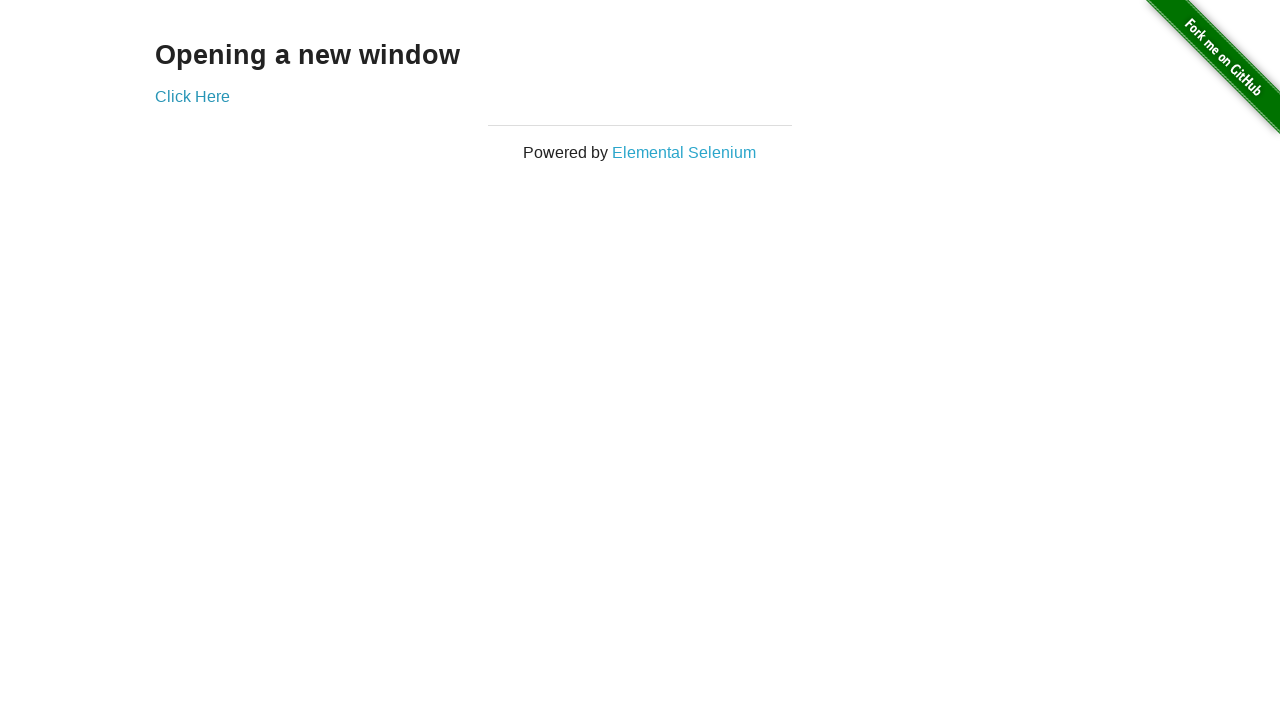

Verified new window title is 'New Window'
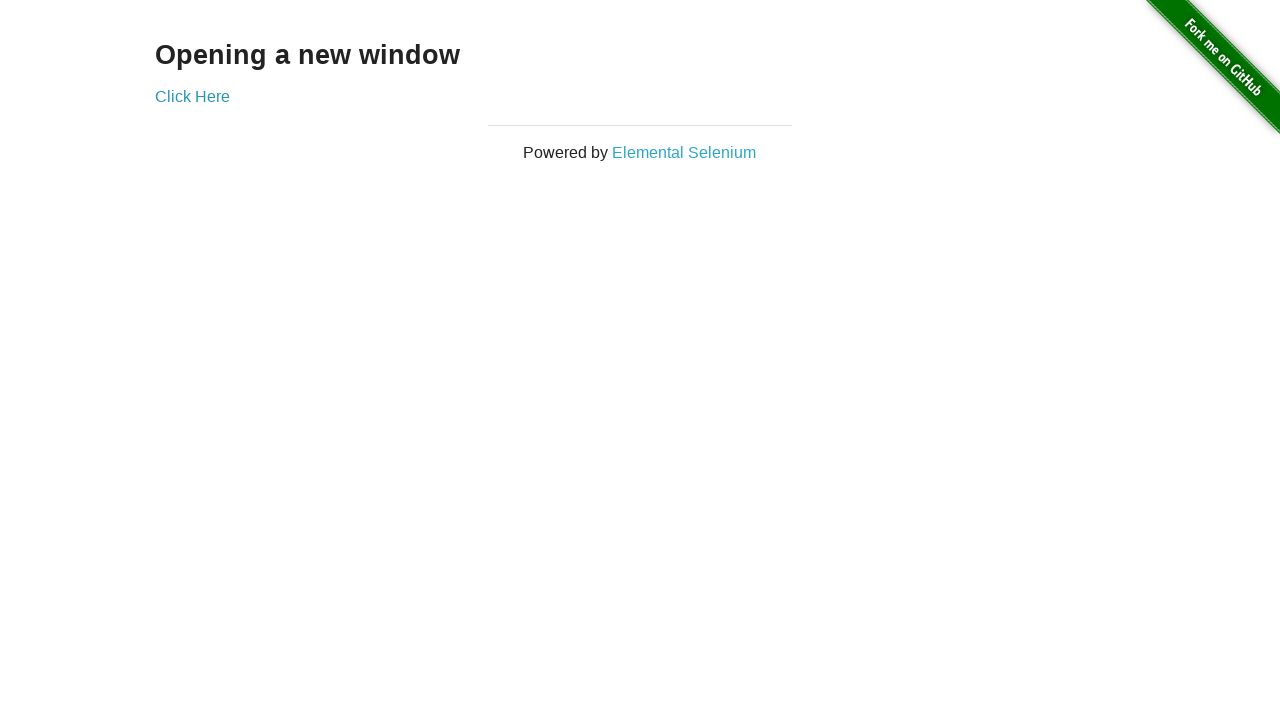

Verified original window title is still 'The Internet'
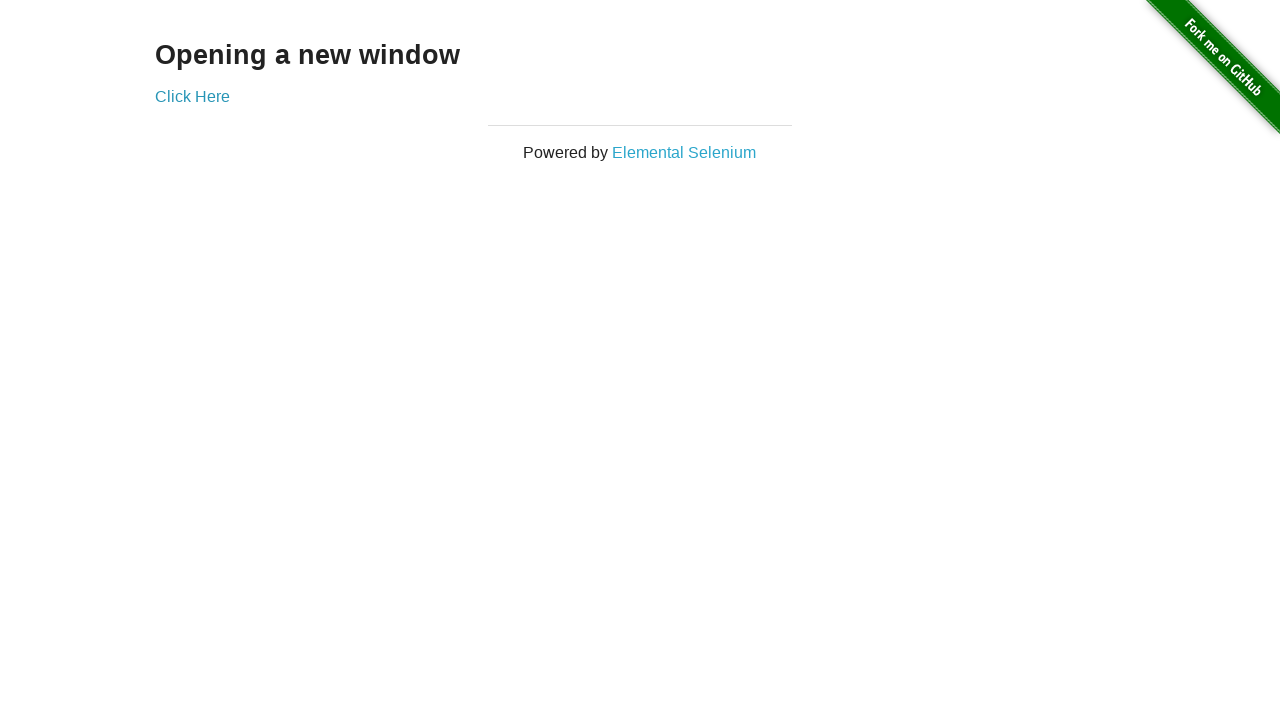

Switched to new window (brought to front)
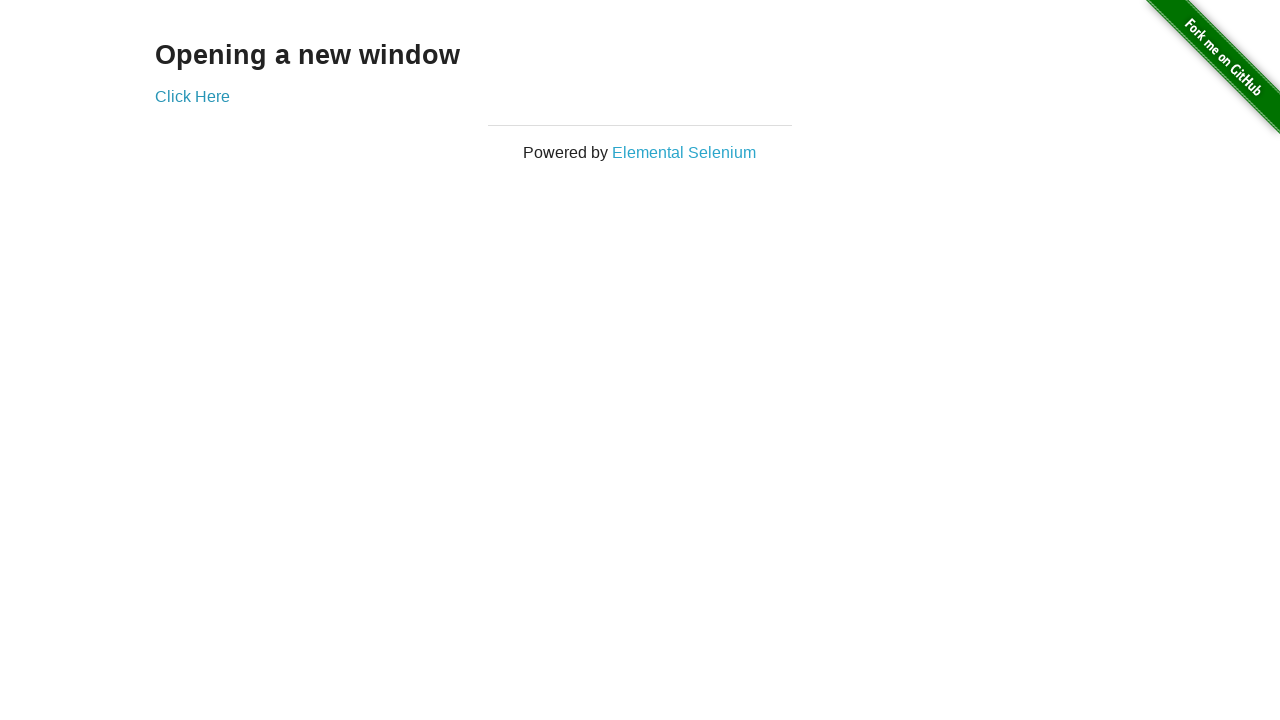

Switched back to original window (brought to front)
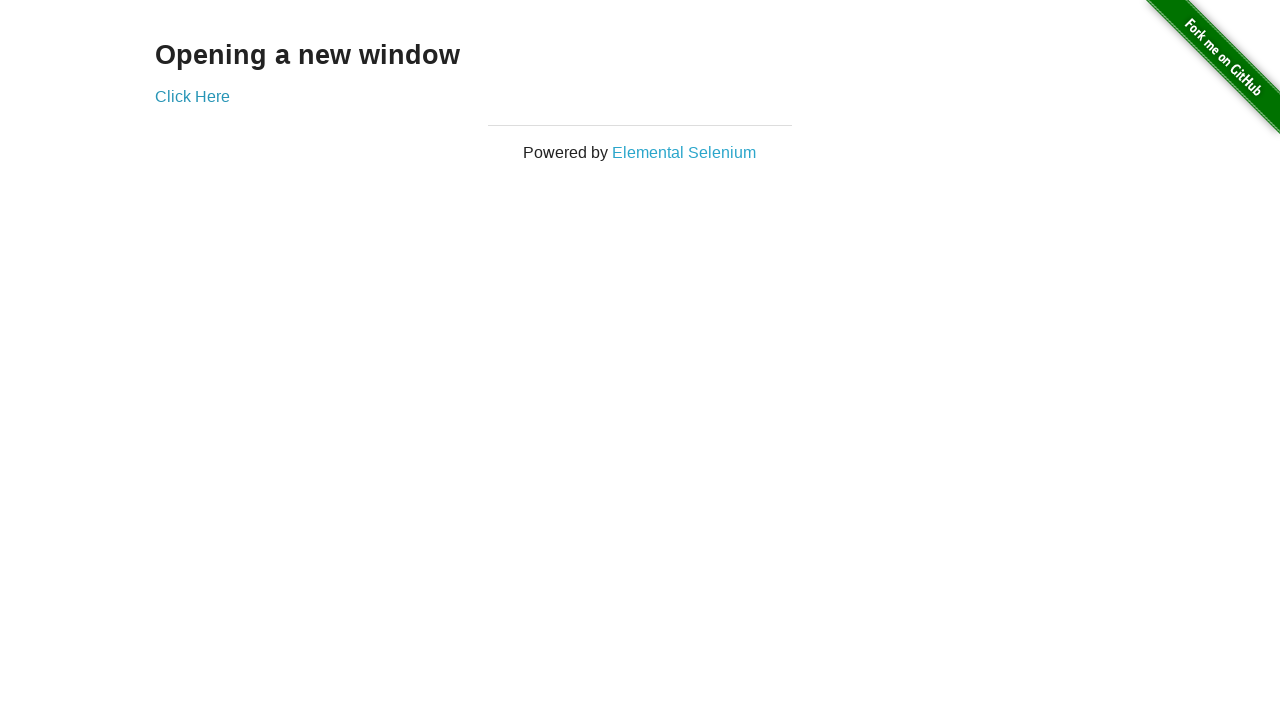

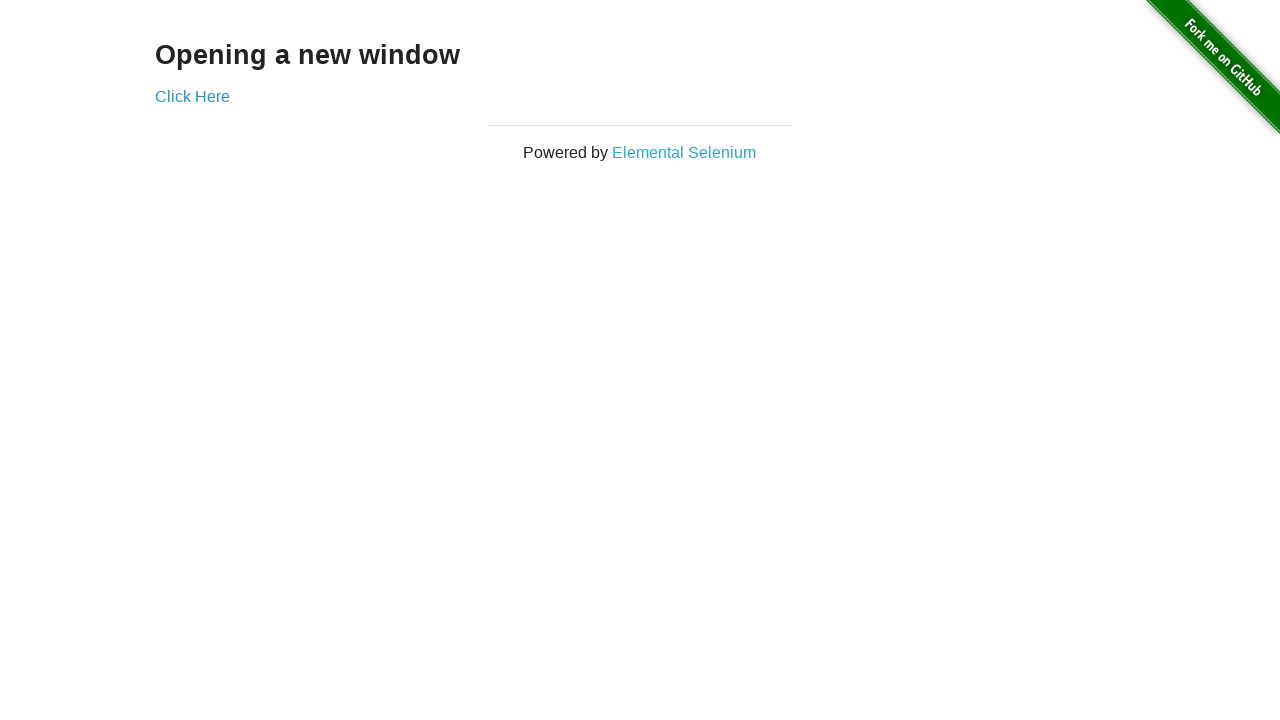